Navigates to GeeksforGeeks homepage and locates the C++ link element

Starting URL: https://www.geeksforgeeks.org/

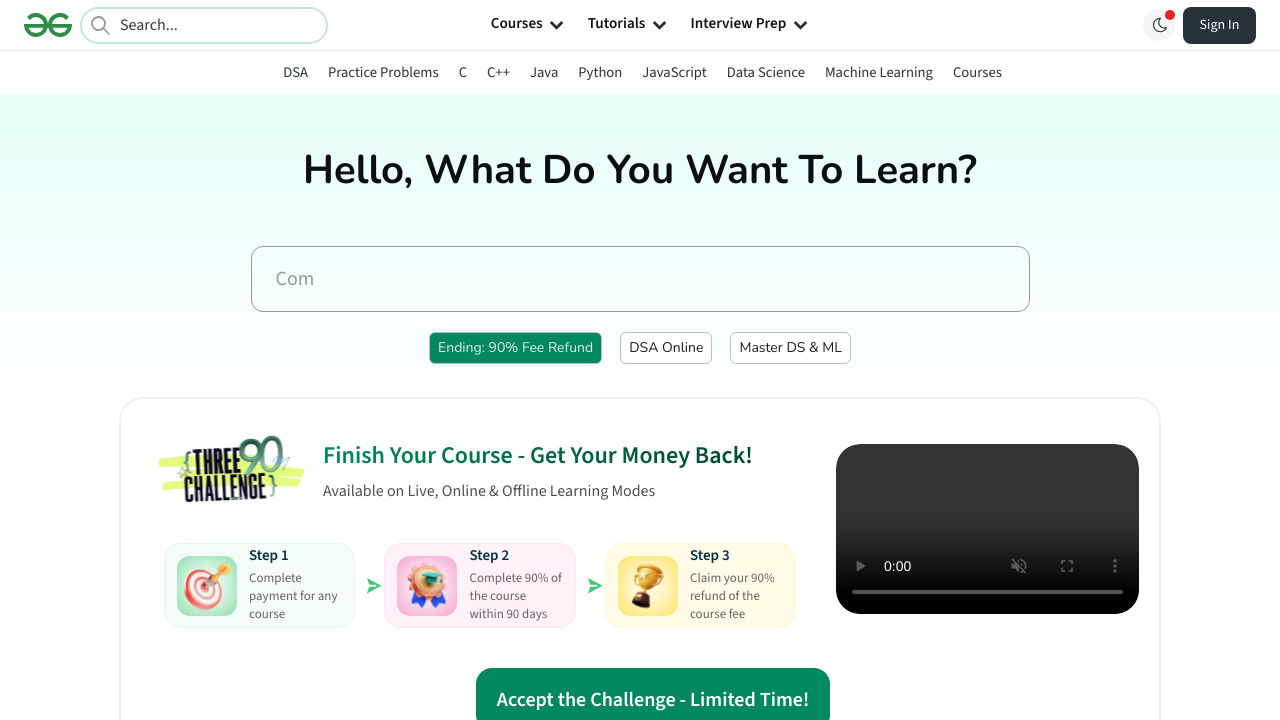

Waited for C++ link element to be available on GeeksforGeeks homepage
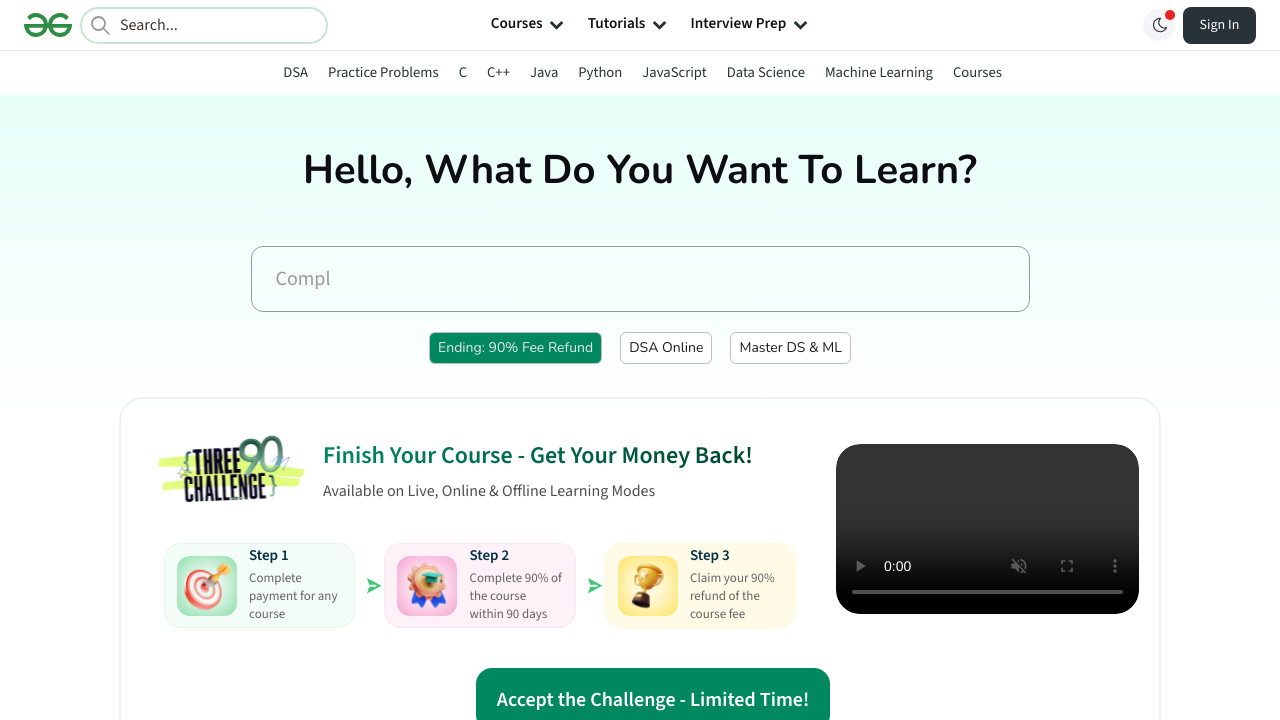

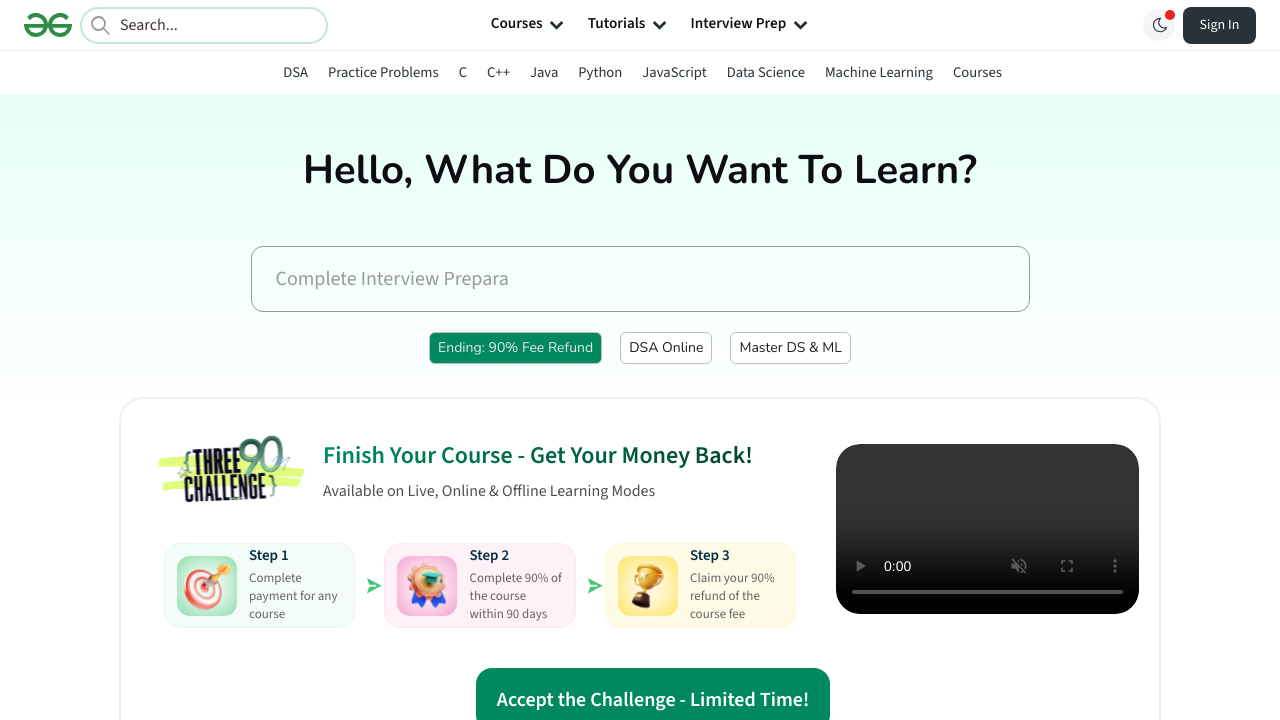